Tests an e-commerce grocery site by searching for products containing 'ca', verifying 4 products are visible, adding multiple items to cart including Cashews, and verifying the logo text displays correctly.

Starting URL: https://rahulshettyacademy.com/seleniumPractise/#/

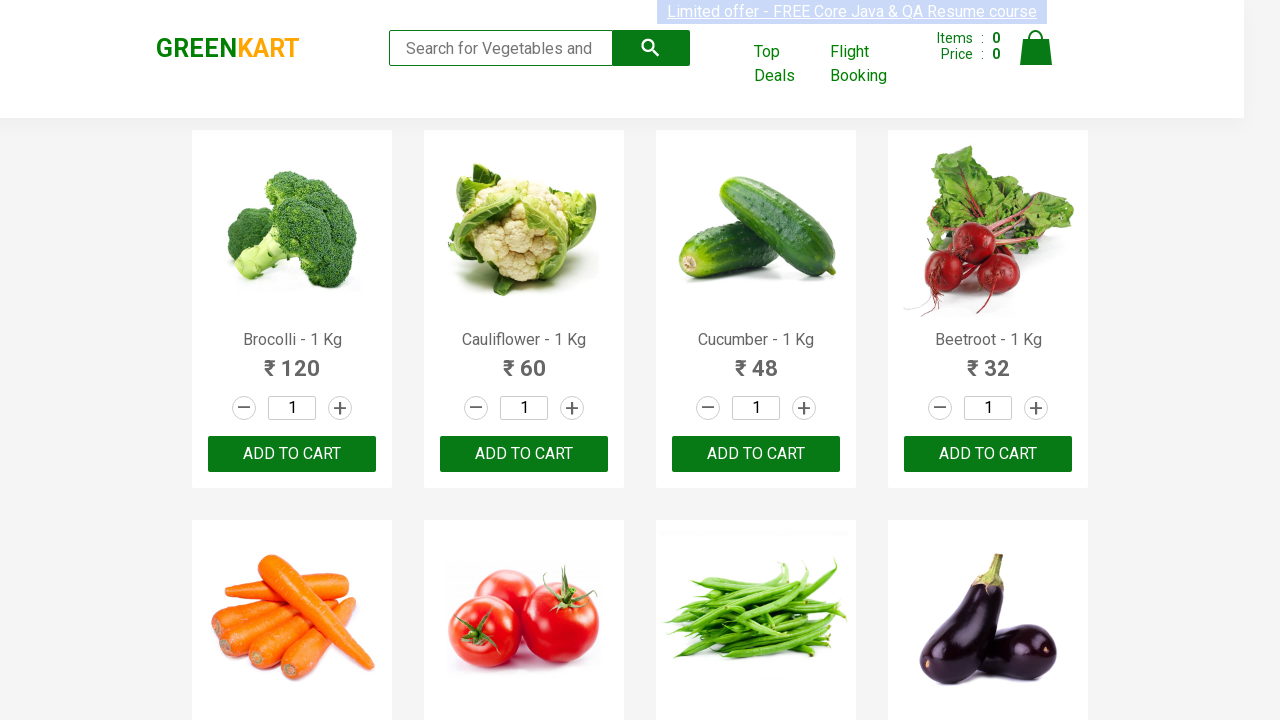

Filled search field with 'ca' on .search-keyword
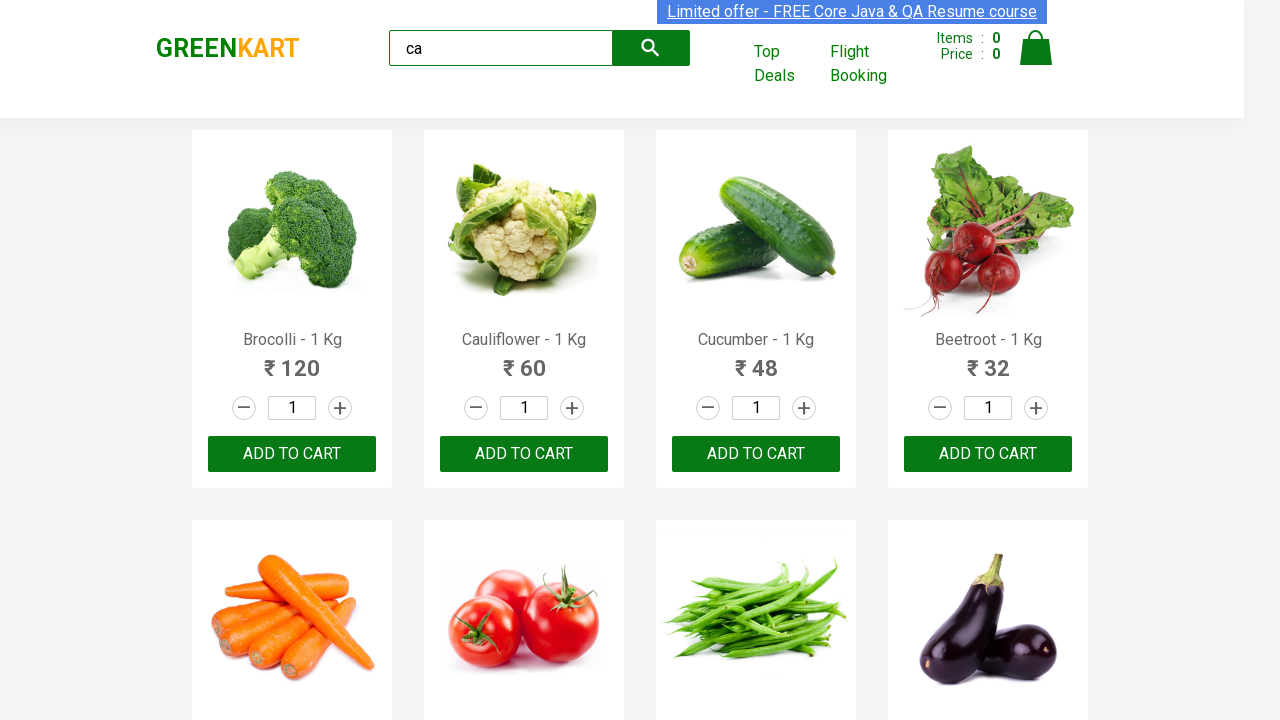

Waited 2 seconds for search results to load
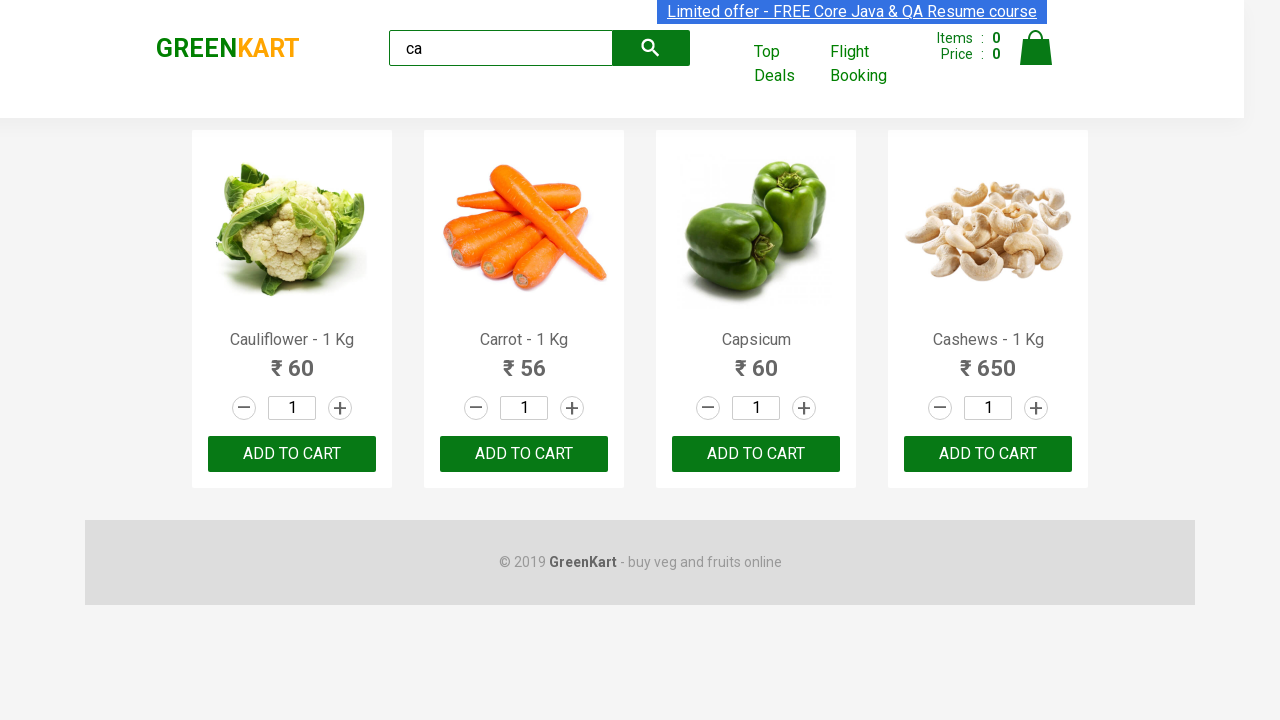

Verified that visible products are present
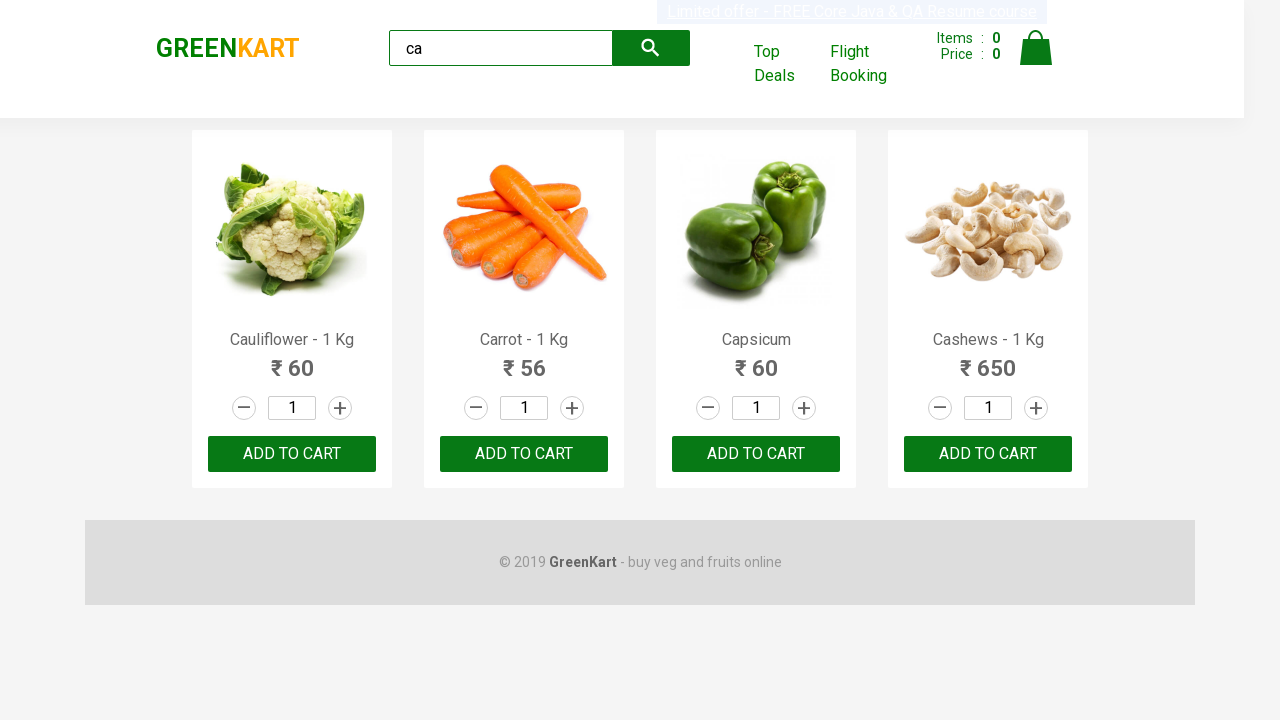

Located all visible products
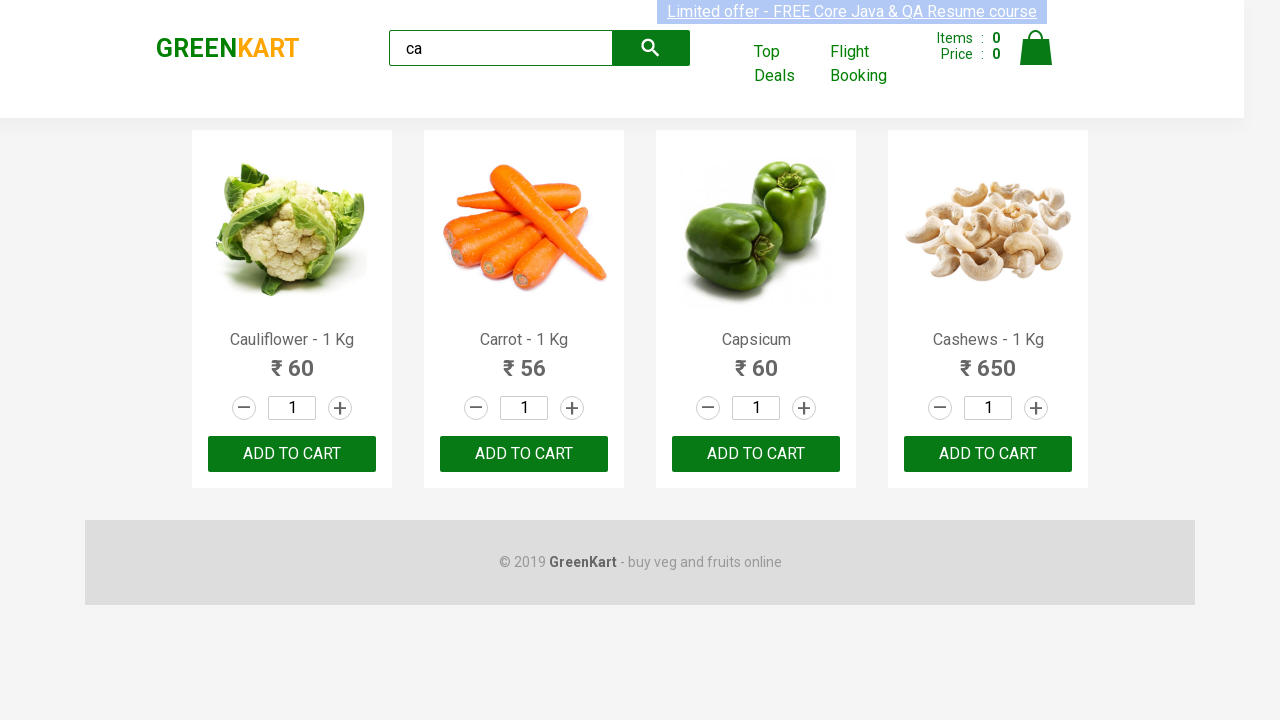

Clicked ADD TO CART button on 3rd product (using nth-child selector) at (756, 454) on :nth-child(3) > .product-action > button
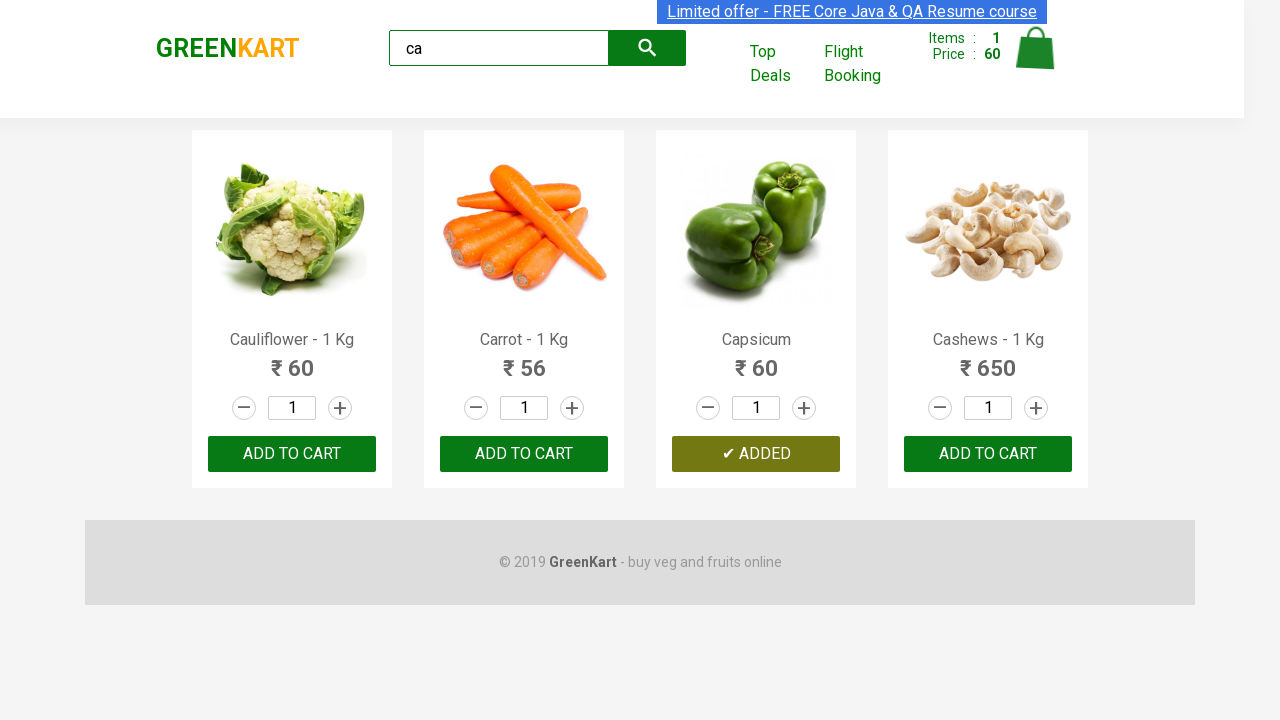

Clicked ADD TO CART button on 3rd product (using nth selector) at (756, 454) on .products .product >> nth=2 >> text=ADD TO CART
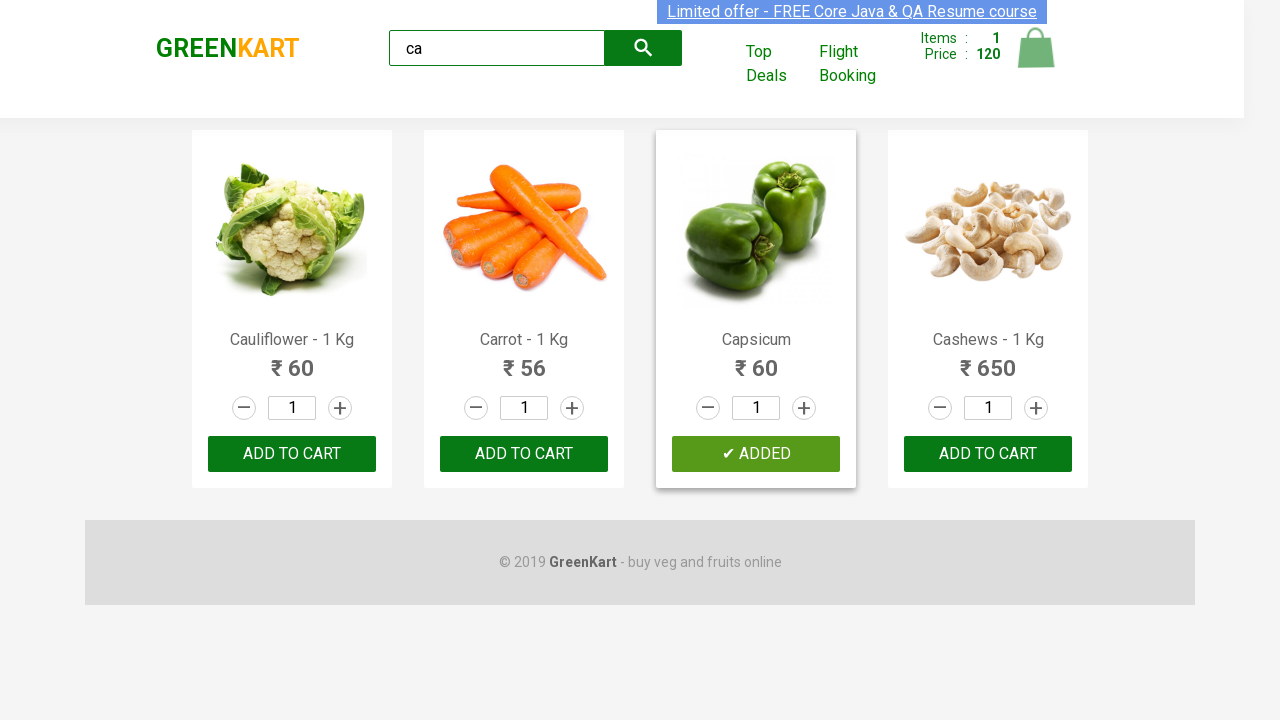

Retrieved product count: 4 products found
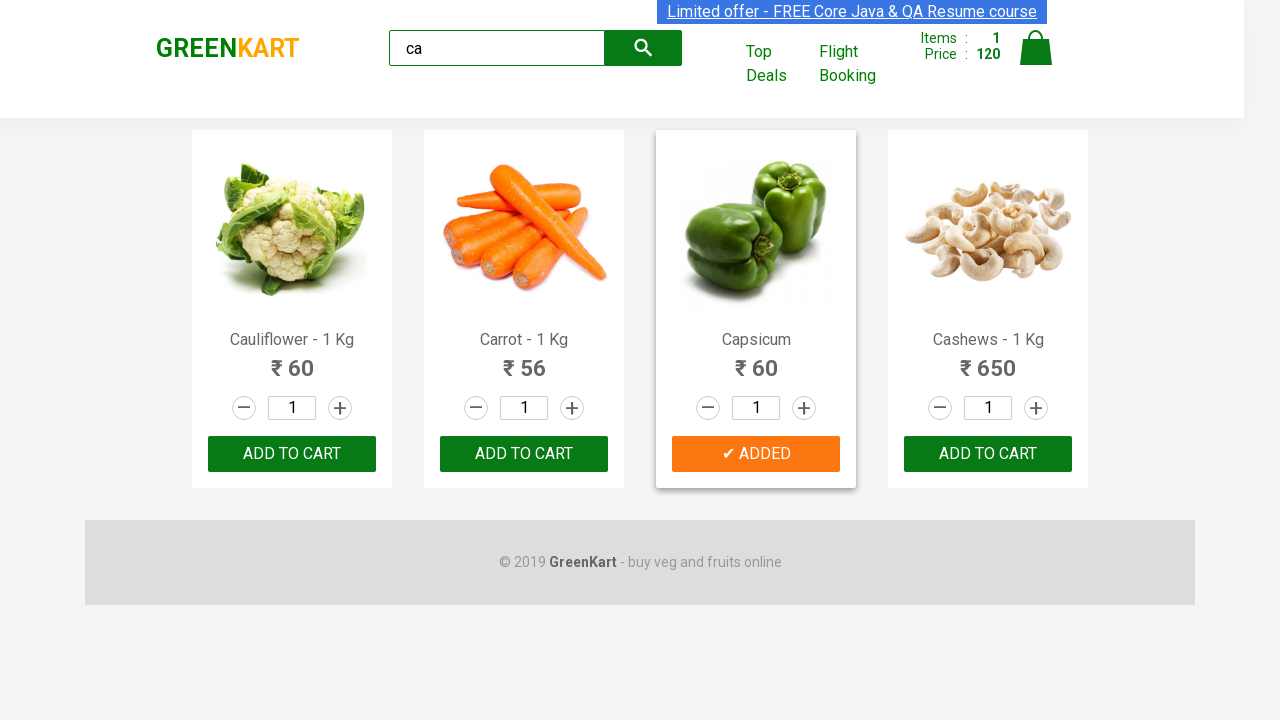

Retrieved product name at index 0: Cauliflower - 1 Kg
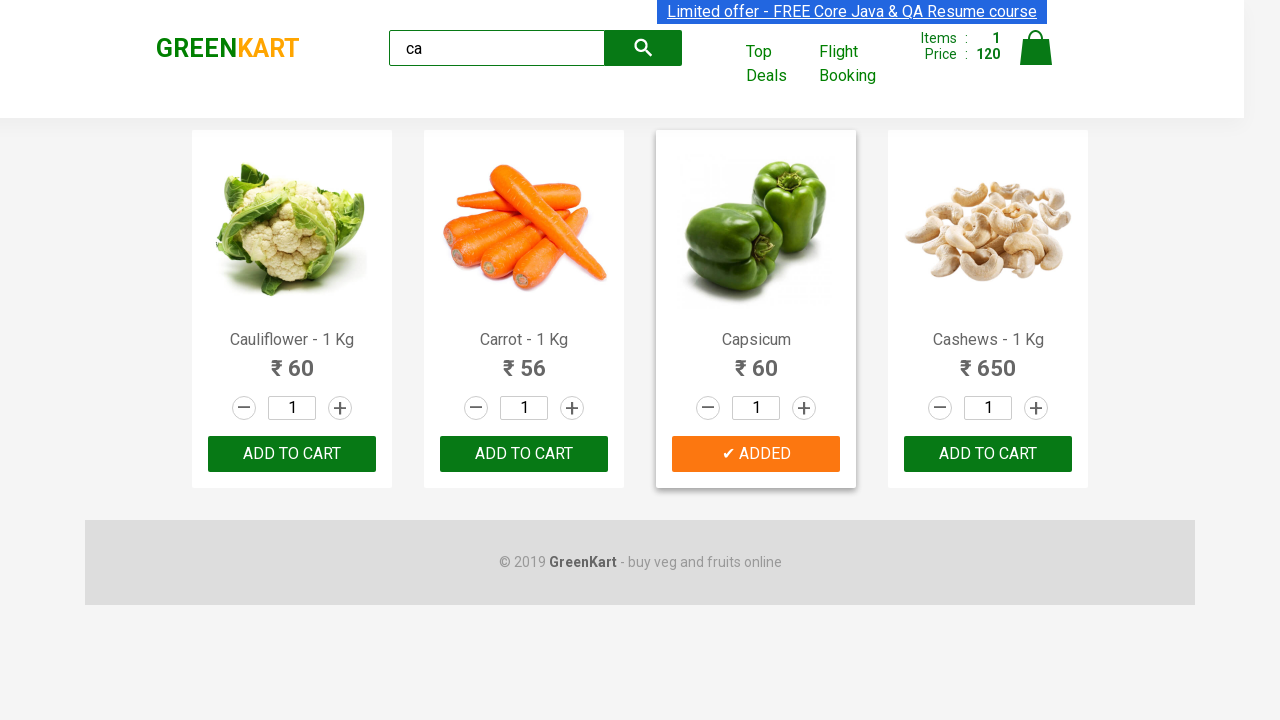

Retrieved product name at index 1: Carrot - 1 Kg
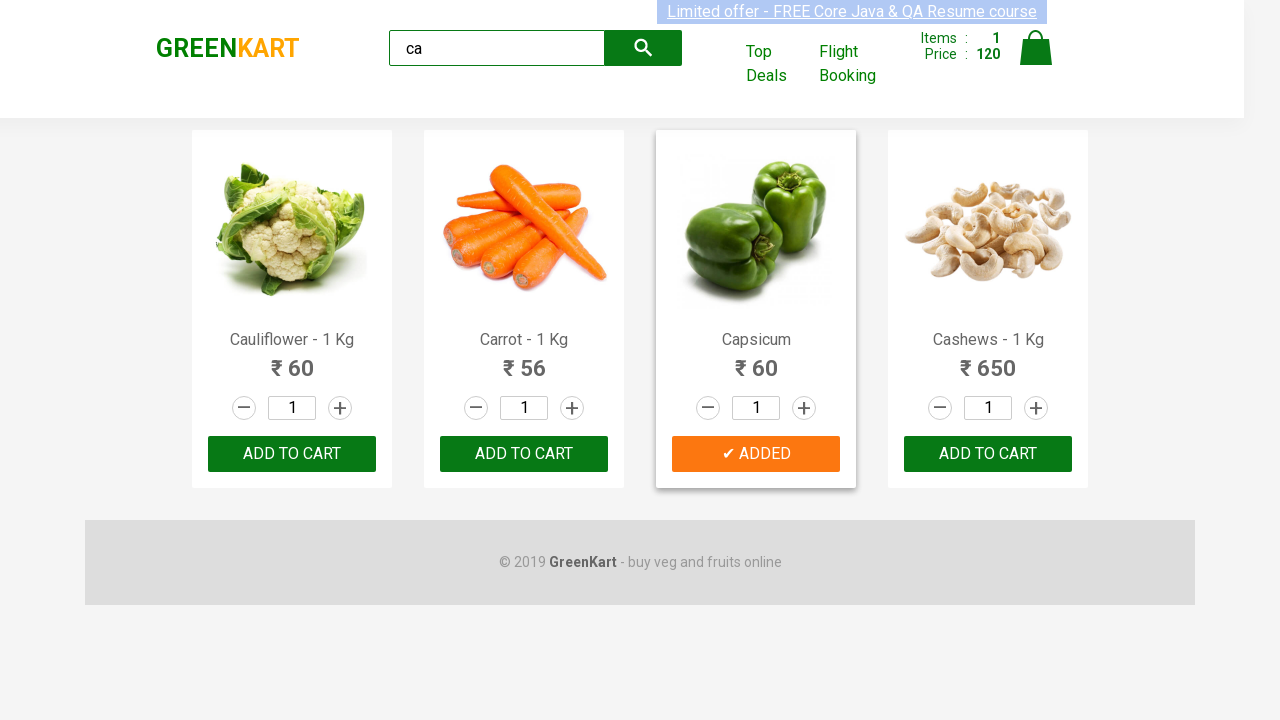

Retrieved product name at index 2: Capsicum
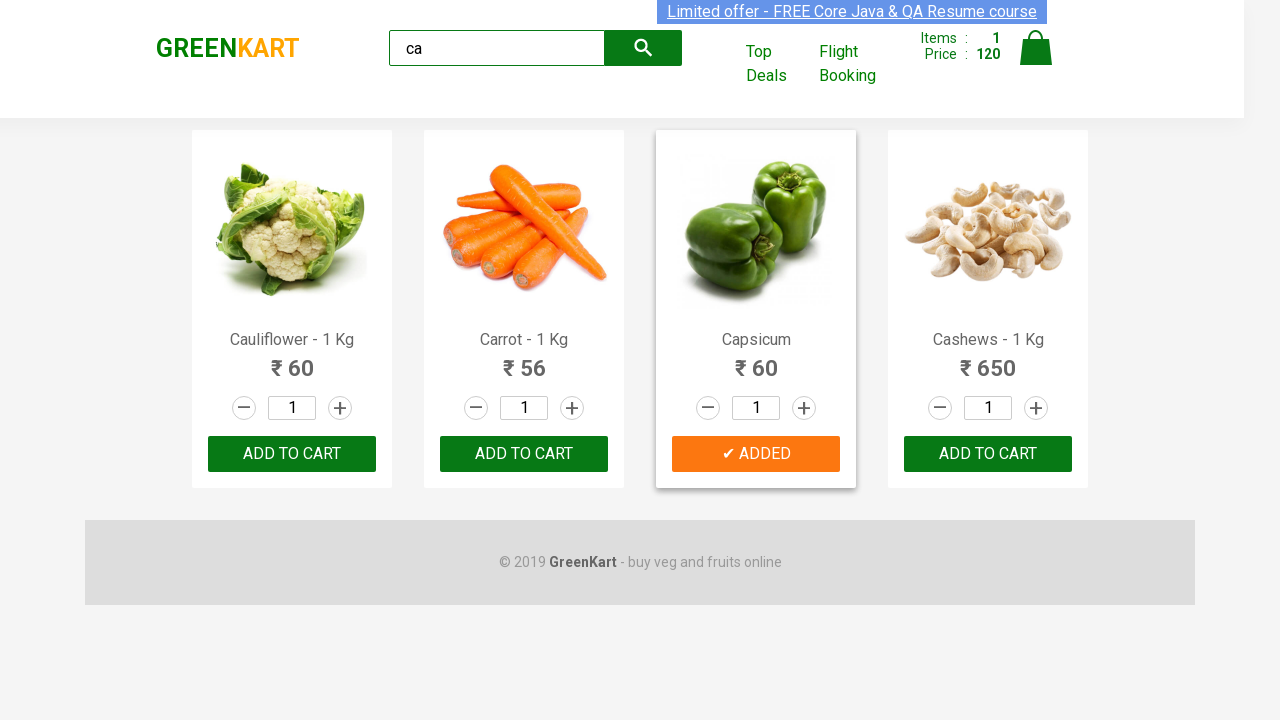

Retrieved product name at index 3: Cashews - 1 Kg
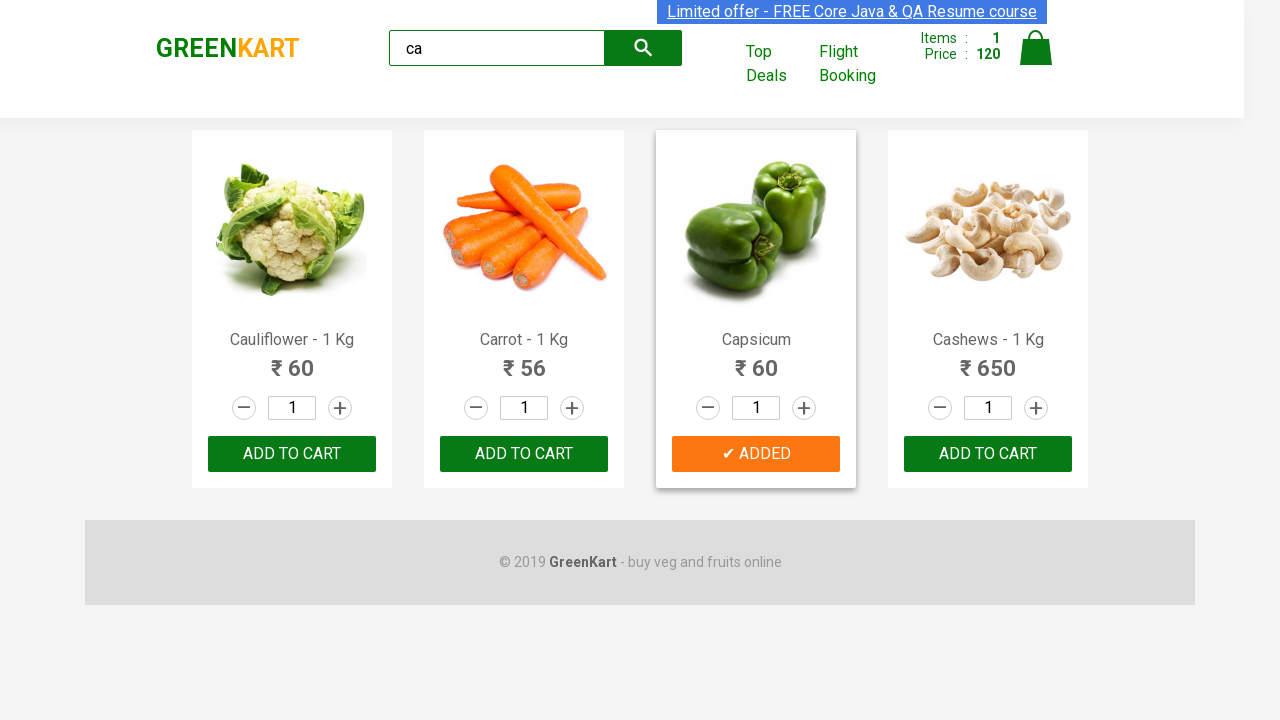

Found Cashews product and clicked ADD TO CART button at (988, 454) on .products .product >> nth=3 >> button
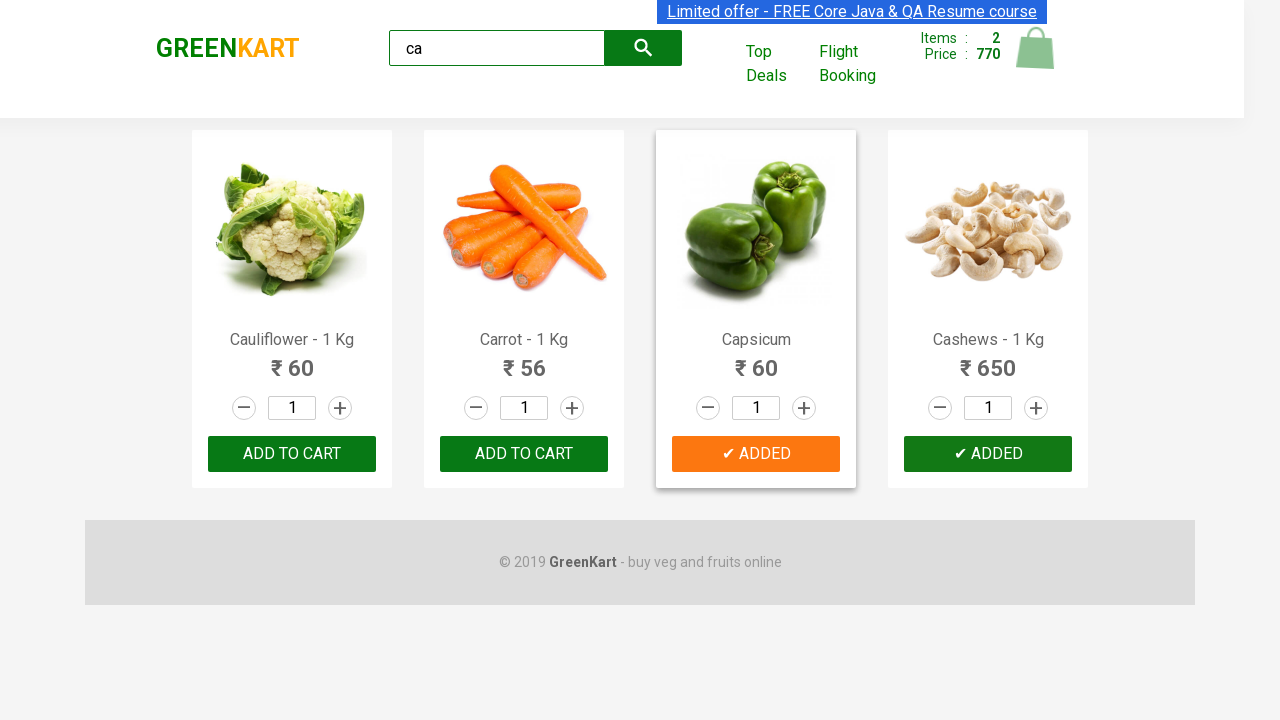

Located brand logo element
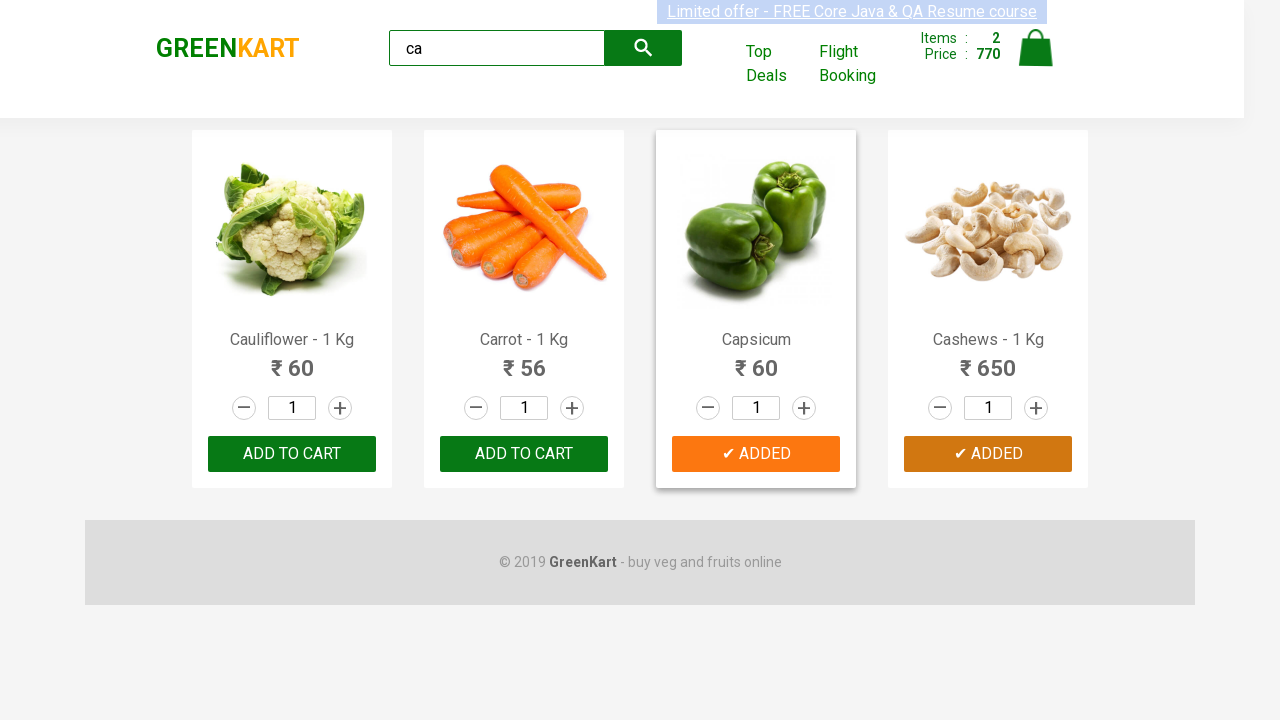

Verified logo text displays 'GREENKART' correctly
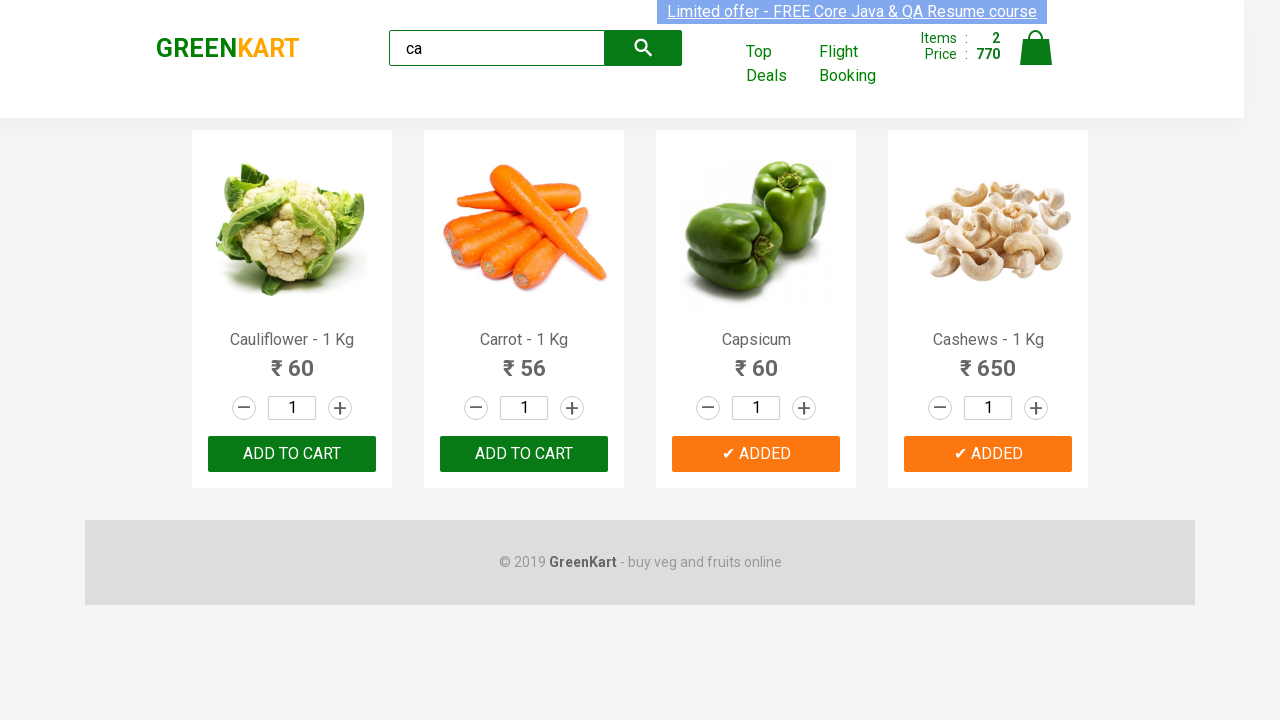

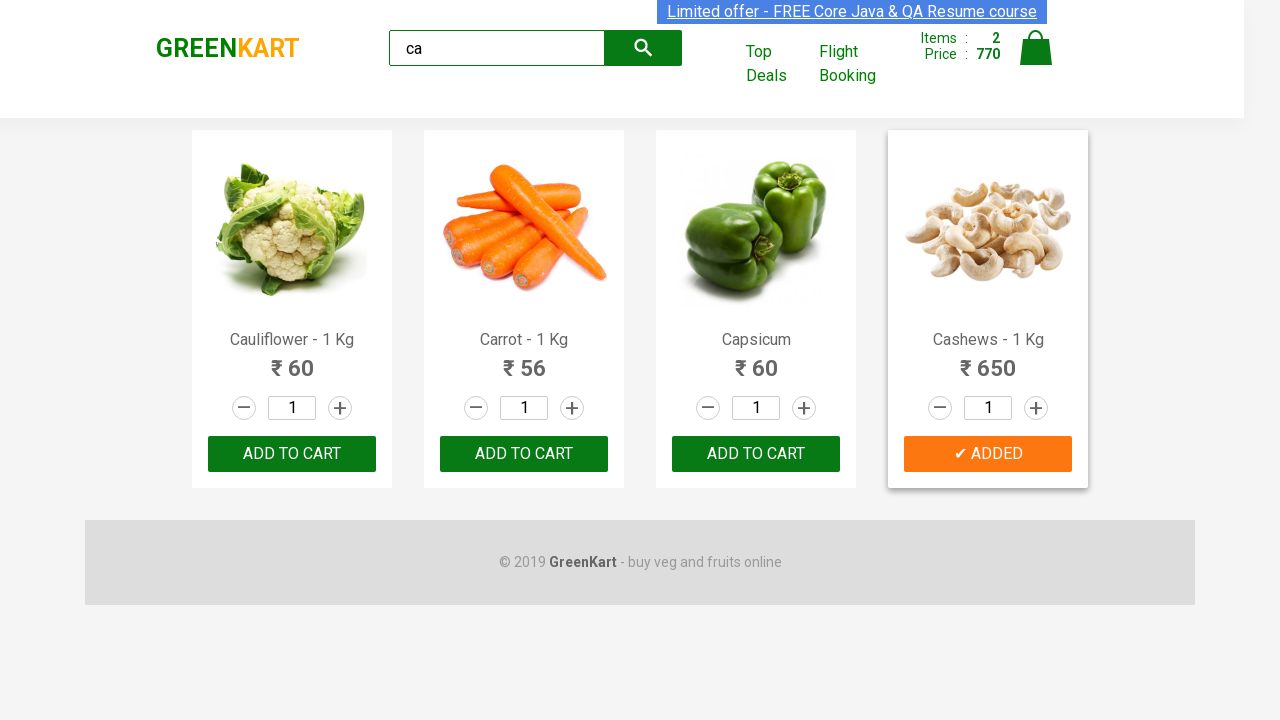